Tests jQuery UI autocomplete functionality by typing a character, navigating through suggestions with arrow keys, and selecting an option

Starting URL: http://jqueryui.com/autocomplete/

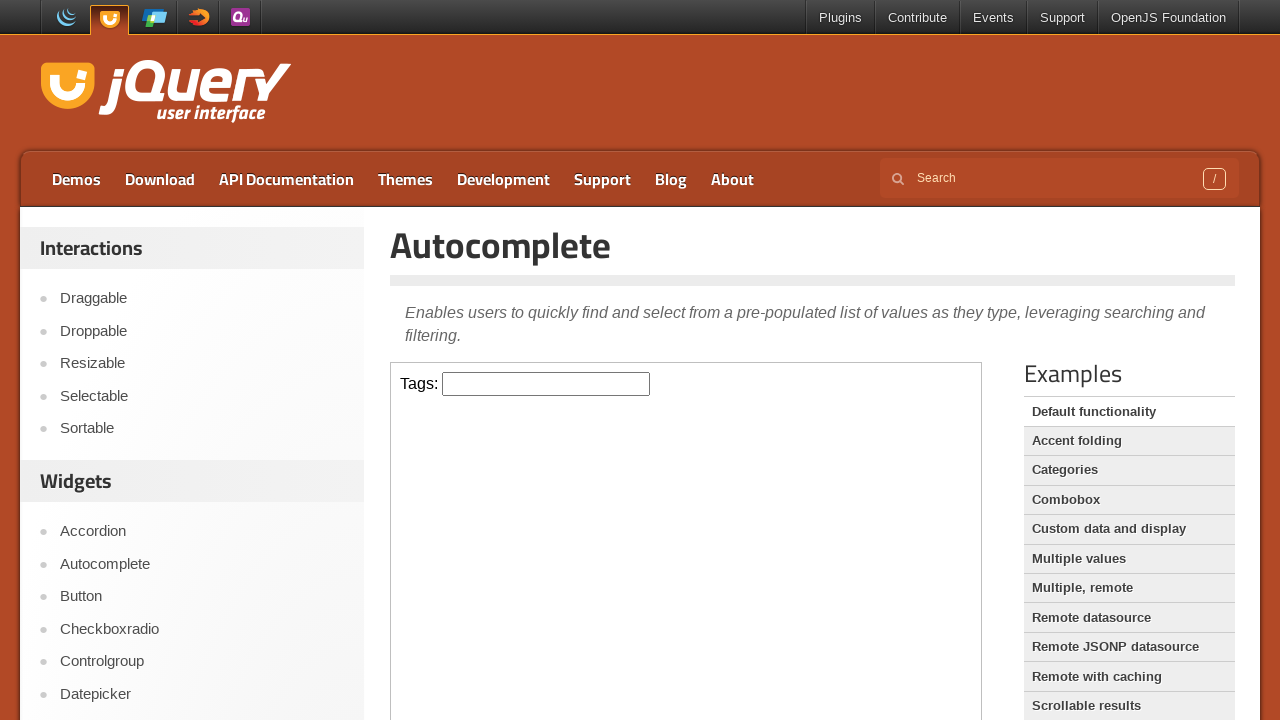

Verified page title is 'Autocomplete | jQuery UI'
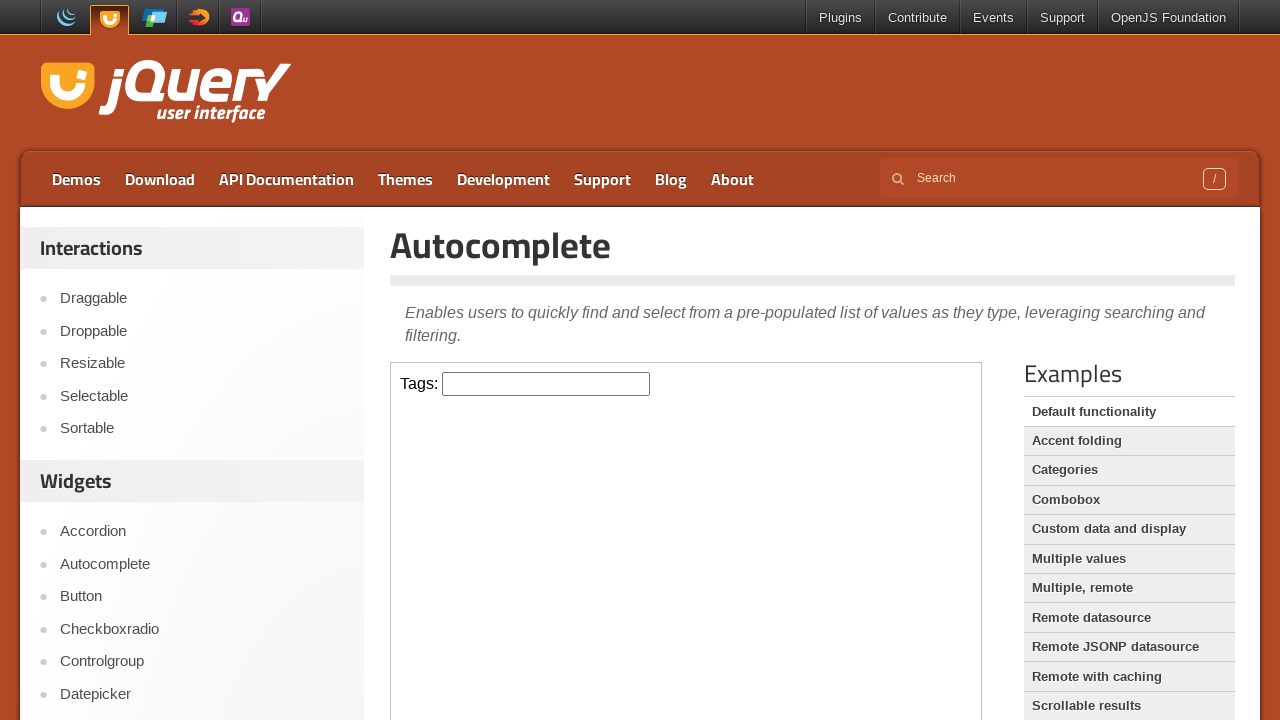

Located the iframe containing the autocomplete demo
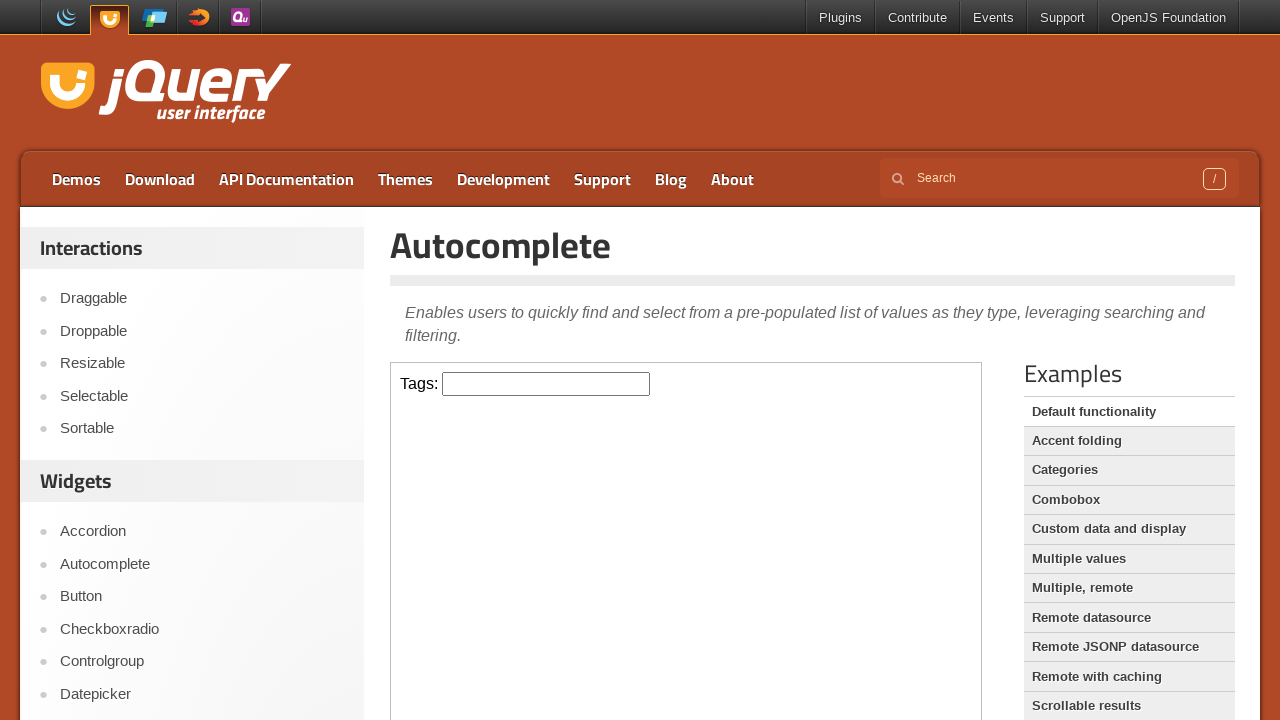

Located the autocomplete input field with id 'tags'
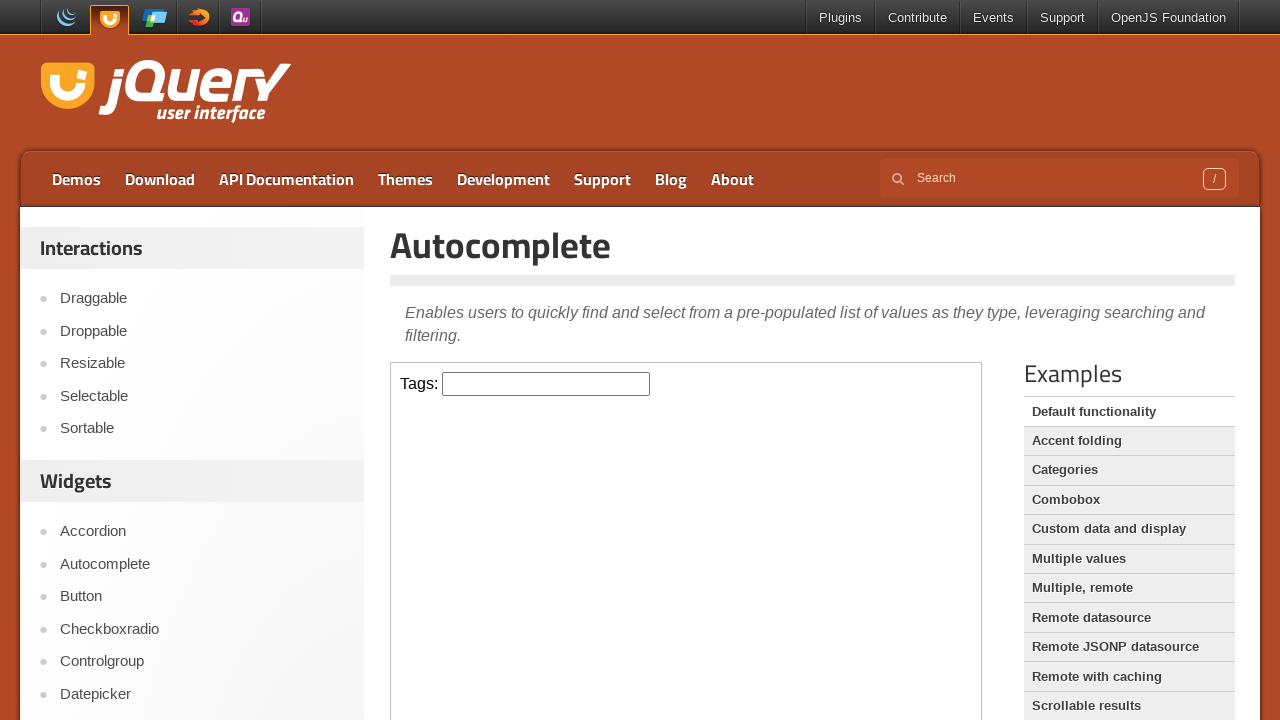

Typed 'a' in the autocomplete input field to trigger suggestions on iframe >> nth=0 >> internal:control=enter-frame >> #tags
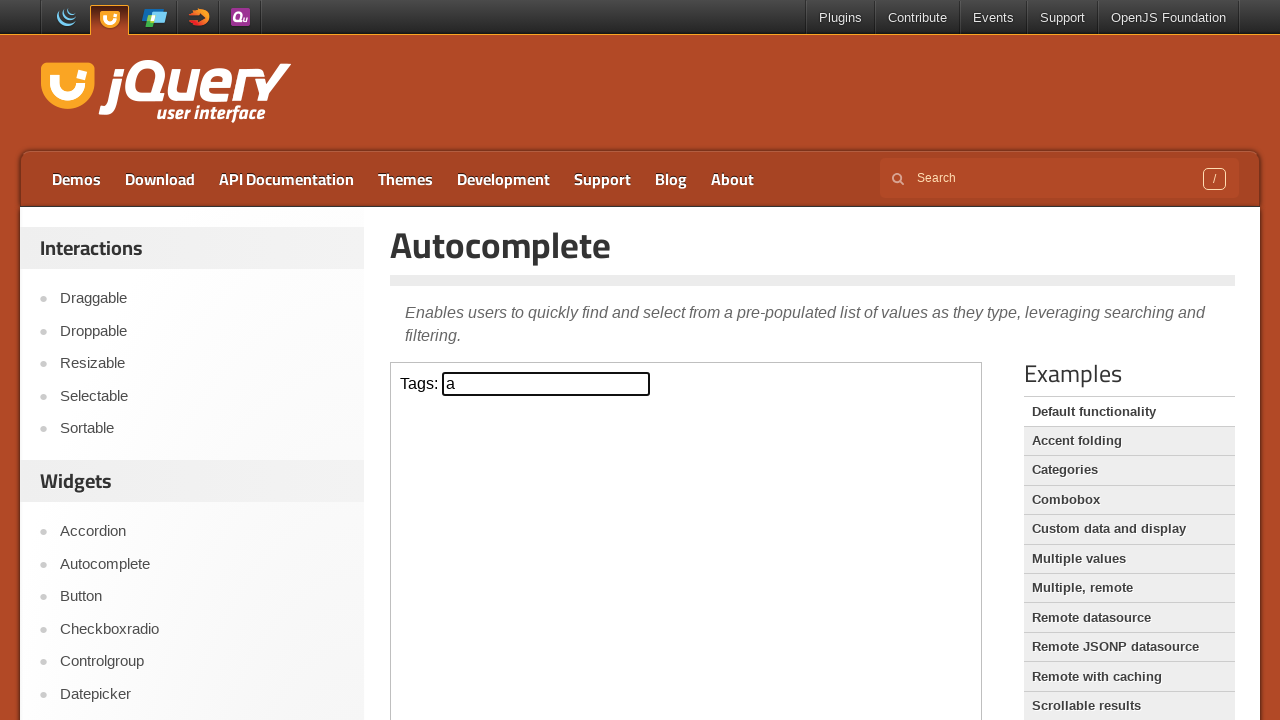

Waited for autocomplete suggestions to appear
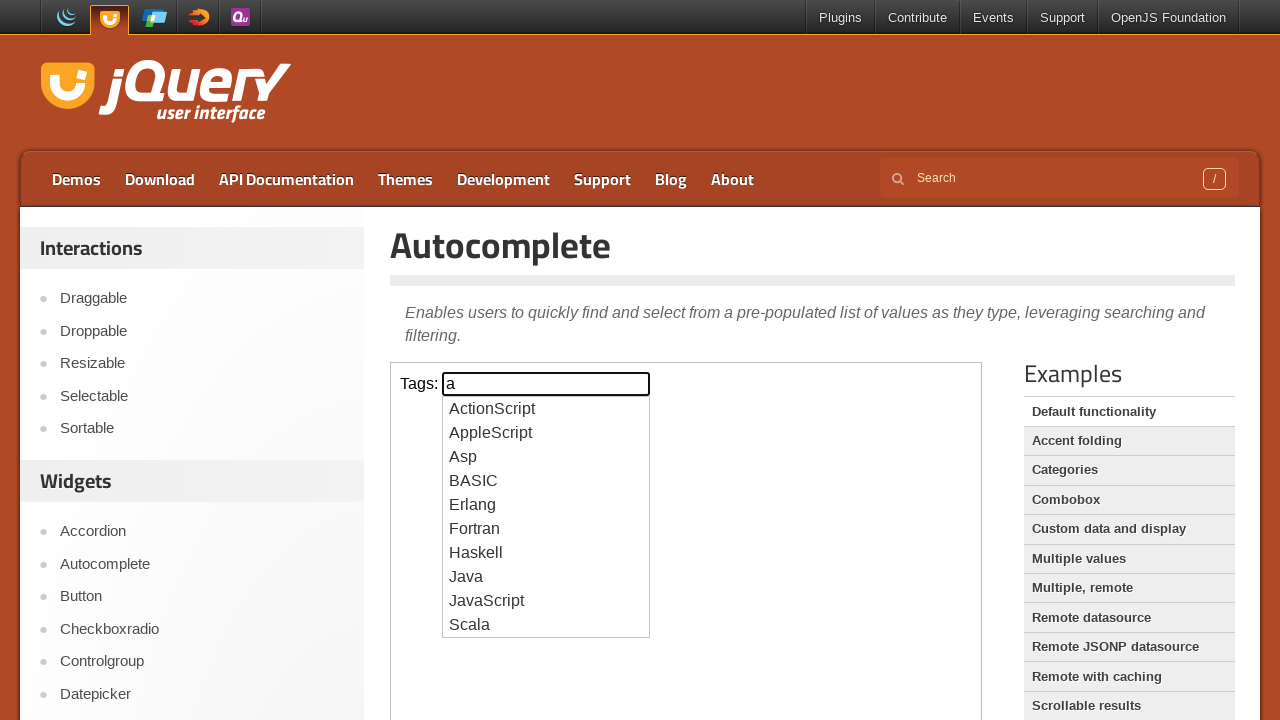

Retrieved all 10 autocomplete suggestions
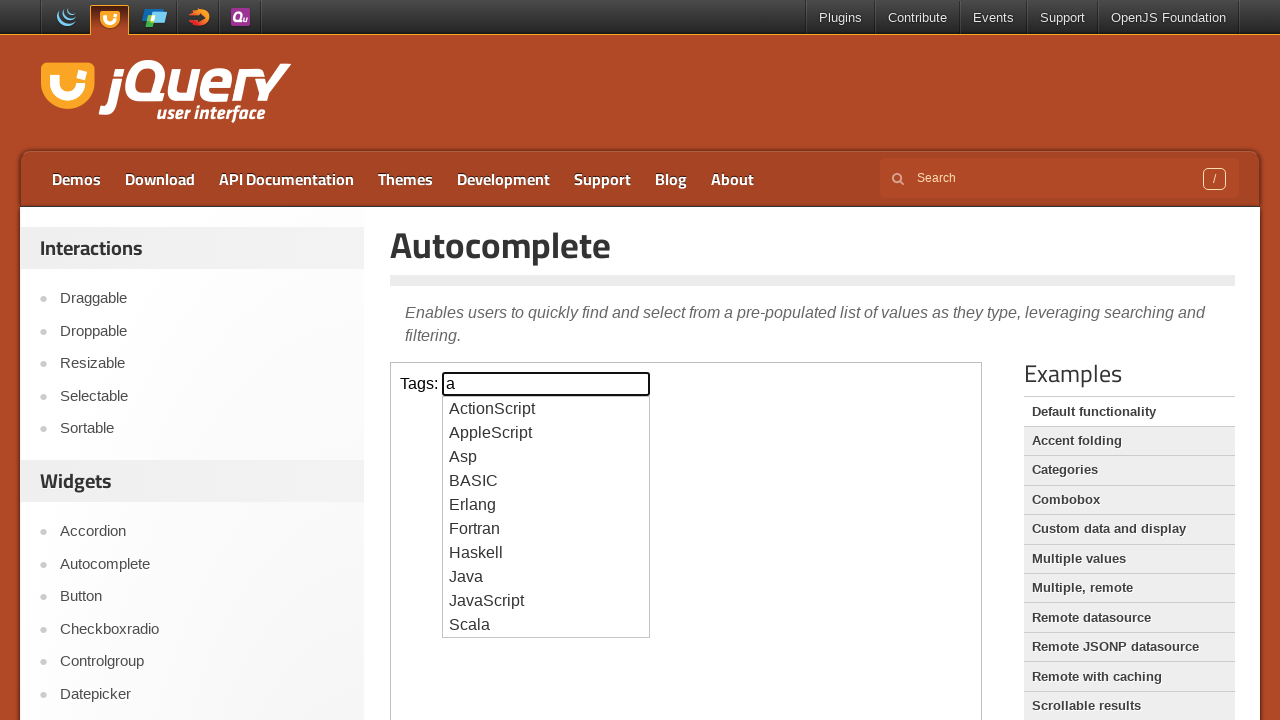

Pressed ArrowDown to navigate to suggestion 1 on iframe >> nth=0 >> internal:control=enter-frame >> #tags
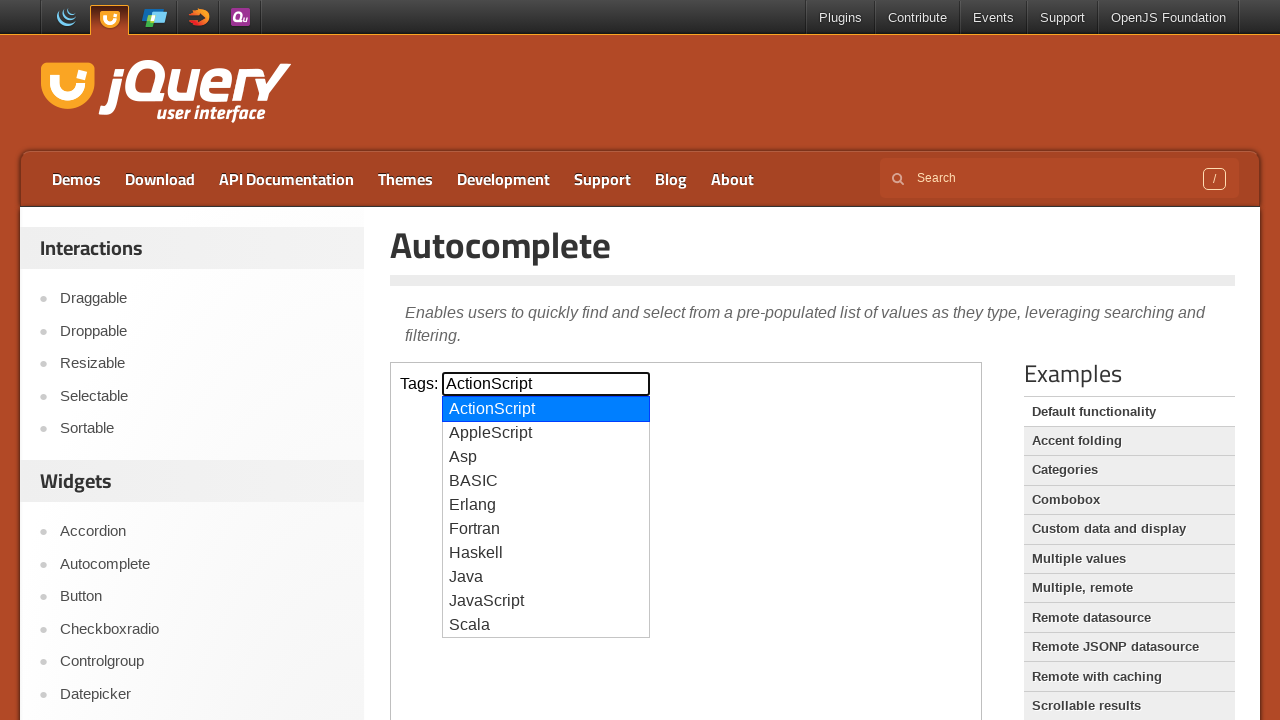

Waited 2 seconds after navigating to suggestion 1
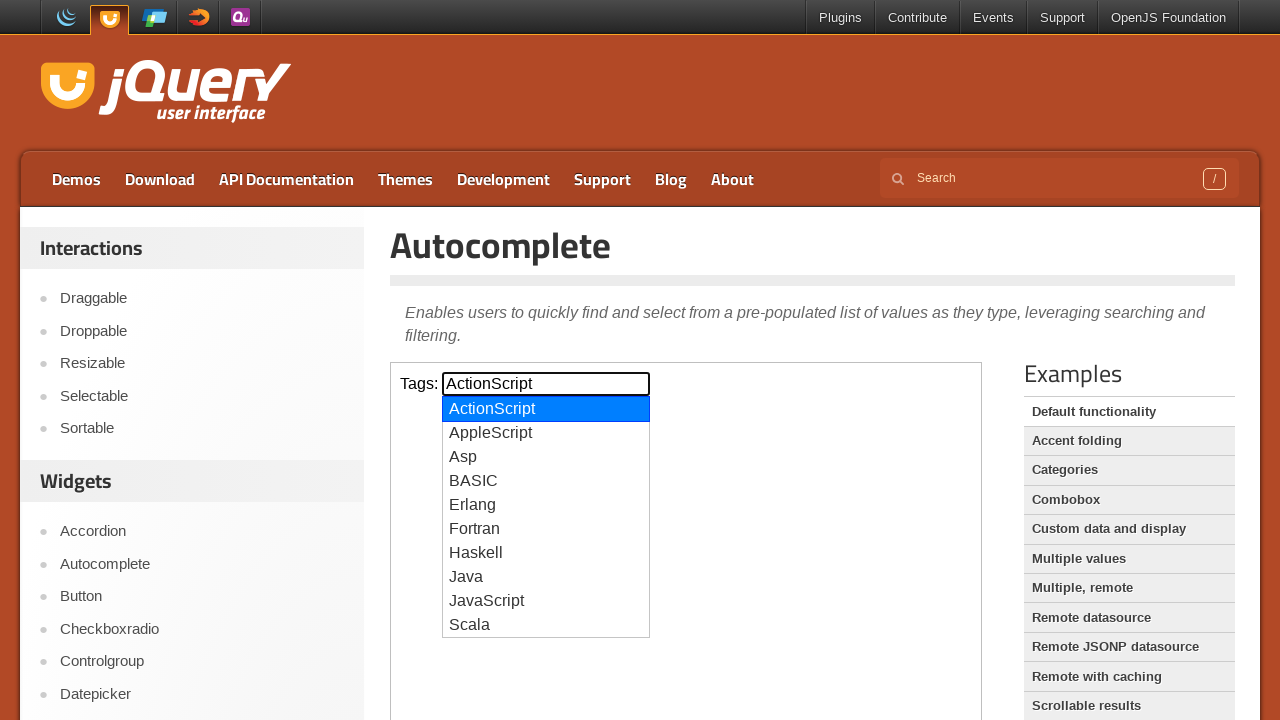

Pressed ArrowDown to navigate to suggestion 2 on iframe >> nth=0 >> internal:control=enter-frame >> #tags
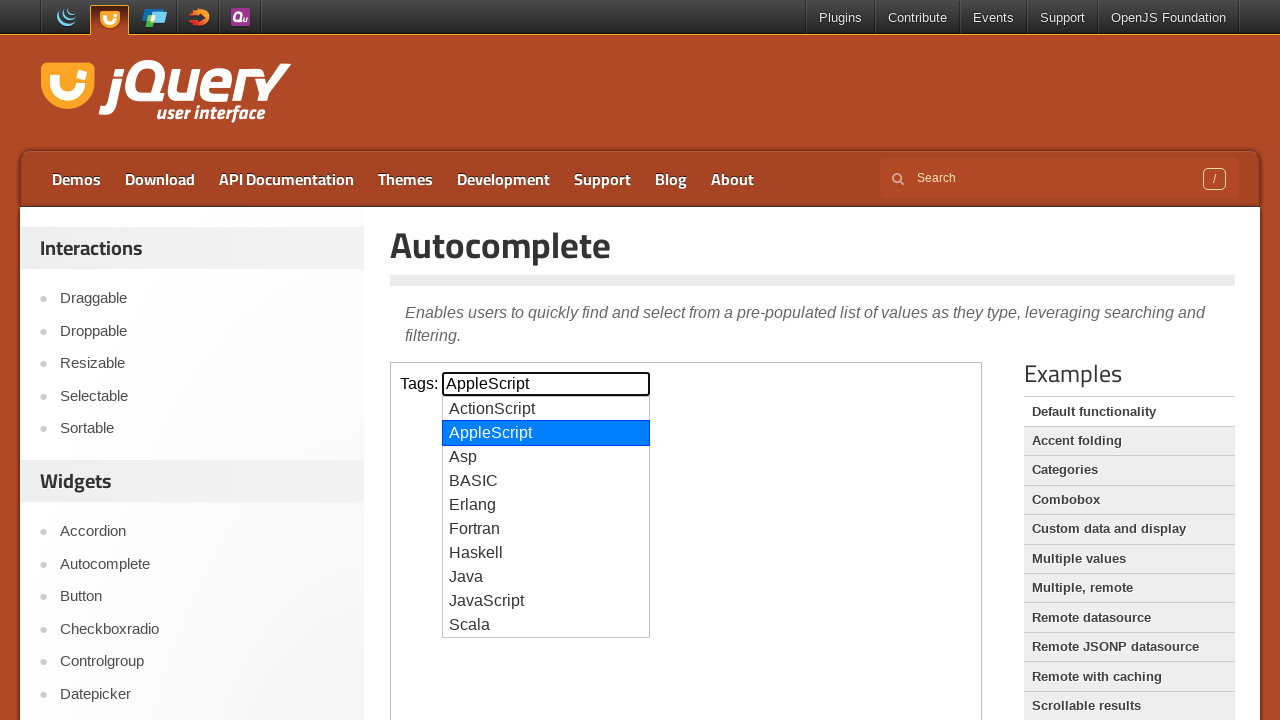

Waited 2 seconds after navigating to suggestion 2
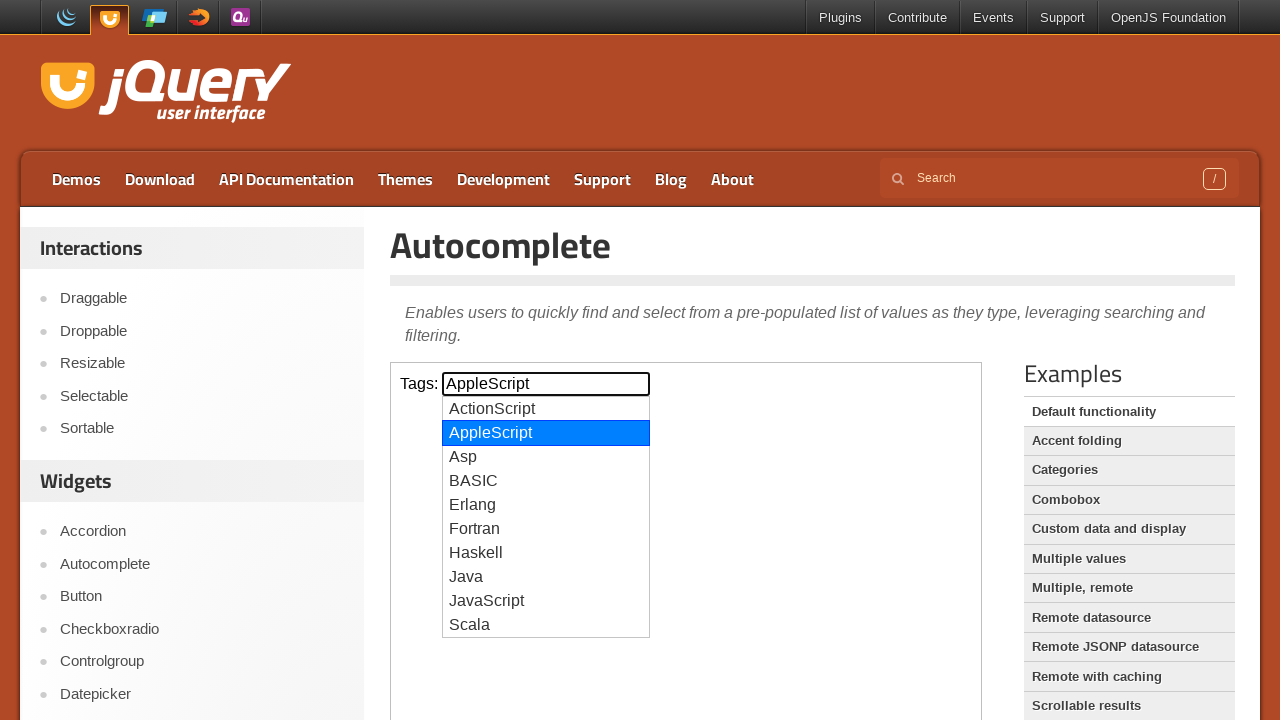

Pressed ArrowDown to navigate to suggestion 3 on iframe >> nth=0 >> internal:control=enter-frame >> #tags
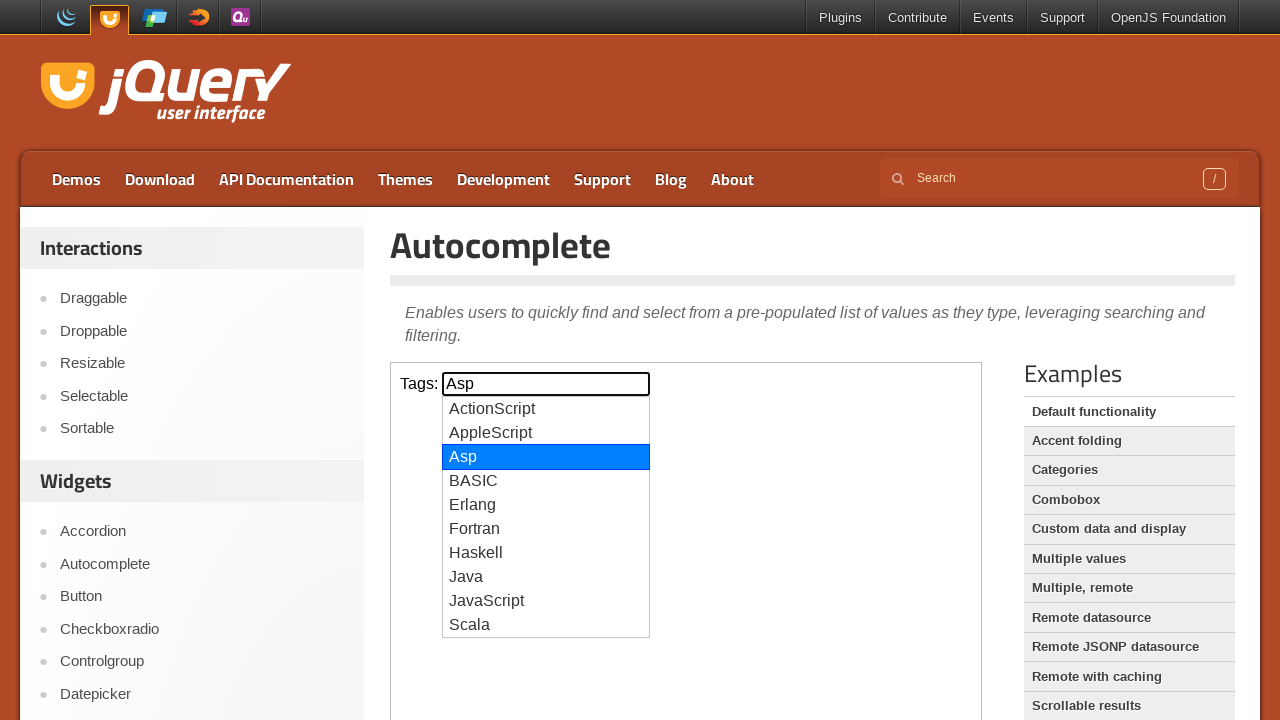

Waited 2 seconds after navigating to suggestion 3
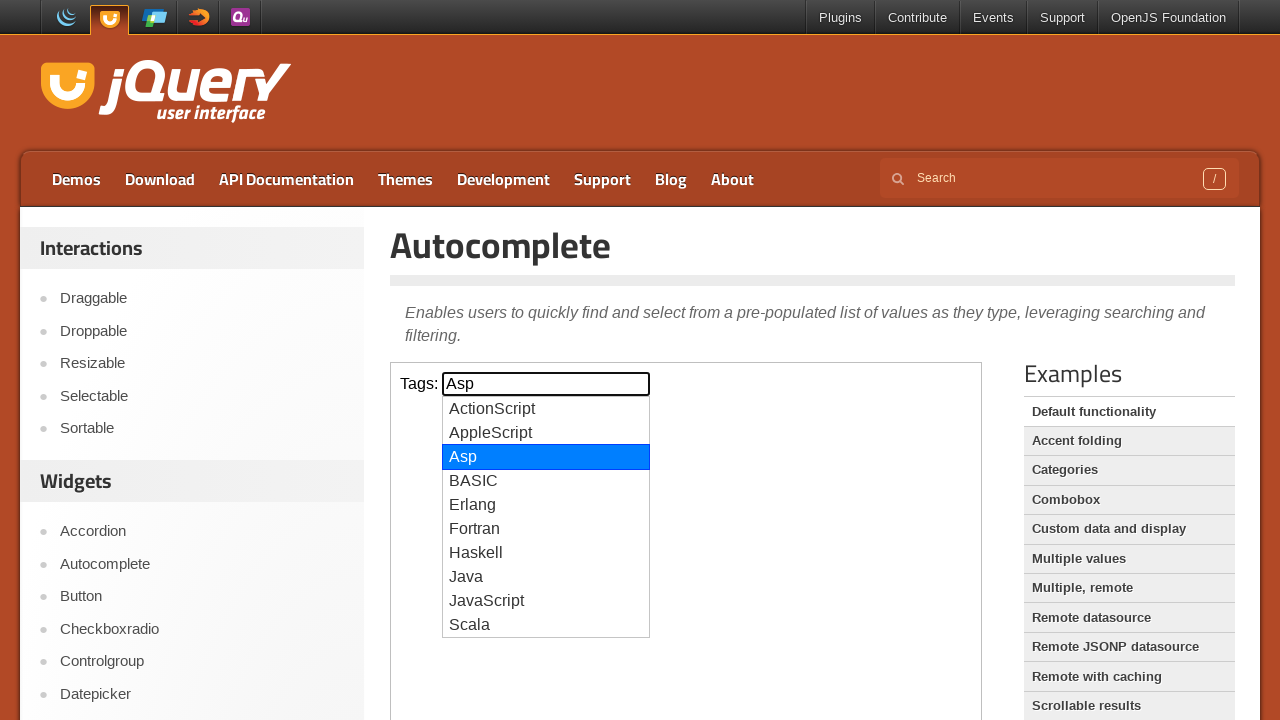

Pressed ArrowDown to navigate to suggestion 4 on iframe >> nth=0 >> internal:control=enter-frame >> #tags
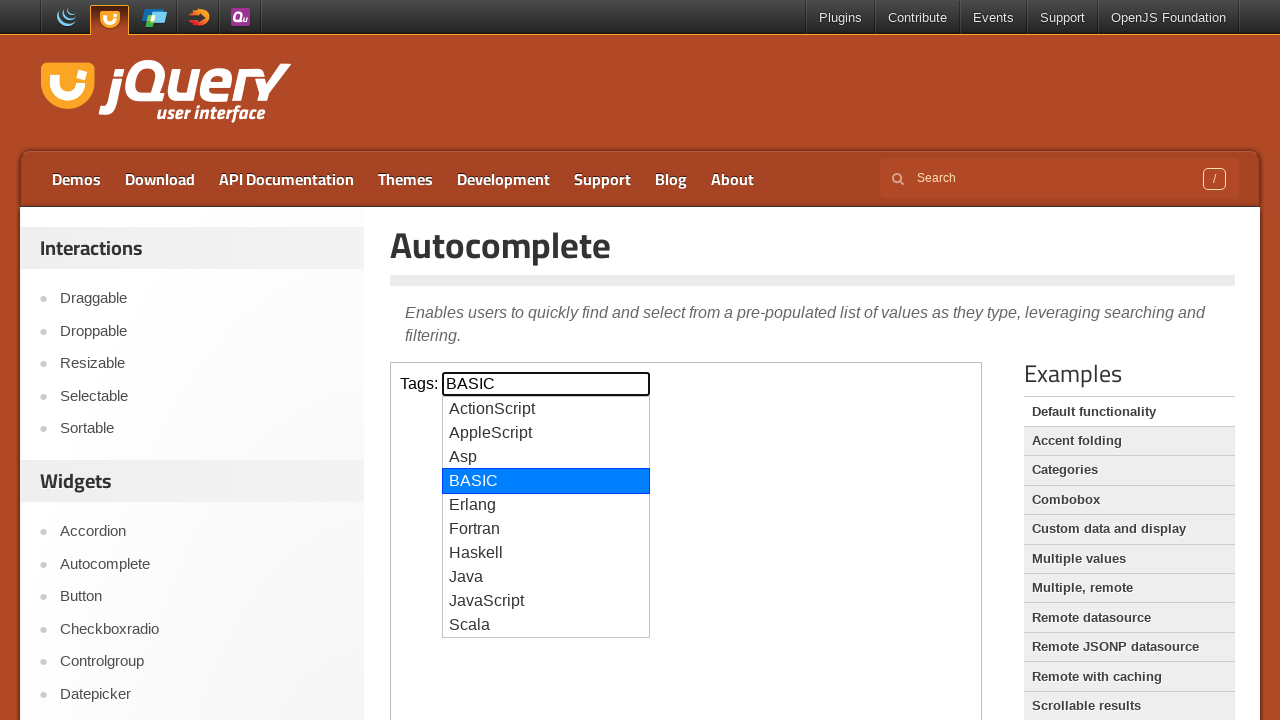

Waited 2 seconds after navigating to suggestion 4
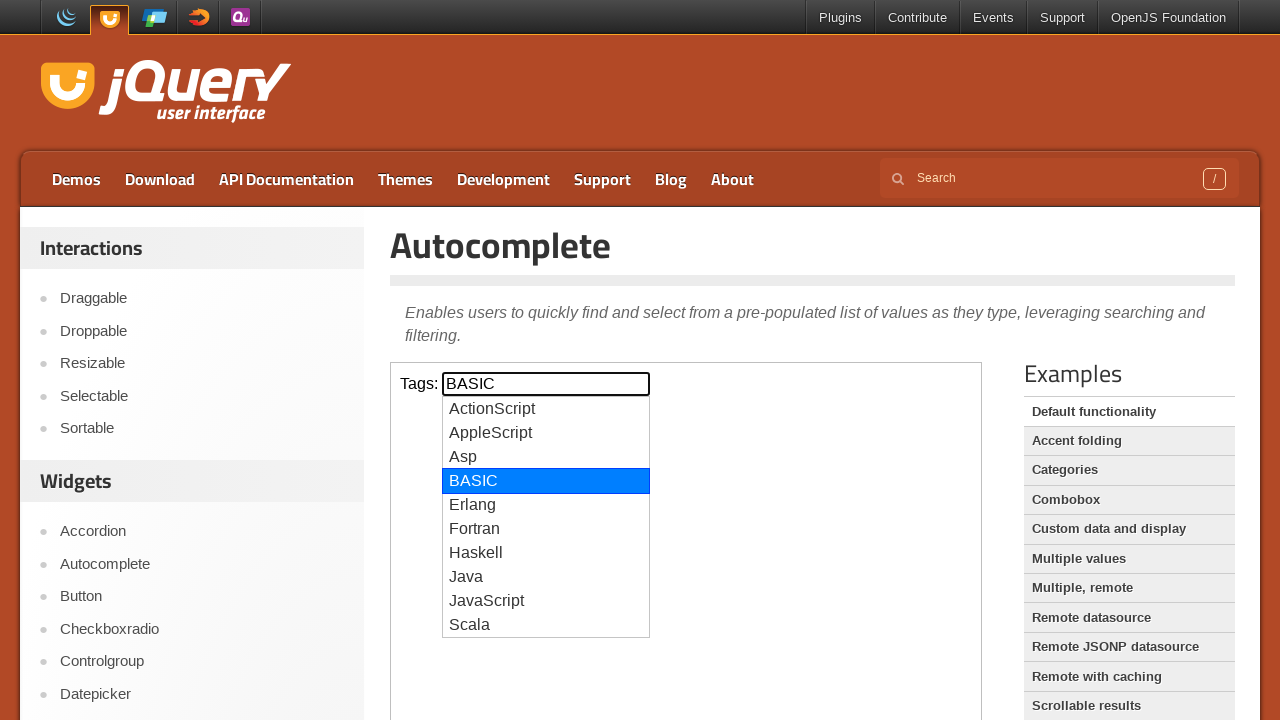

Pressed Enter to select the 4th highlighted suggestion on iframe >> nth=0 >> internal:control=enter-frame >> #tags
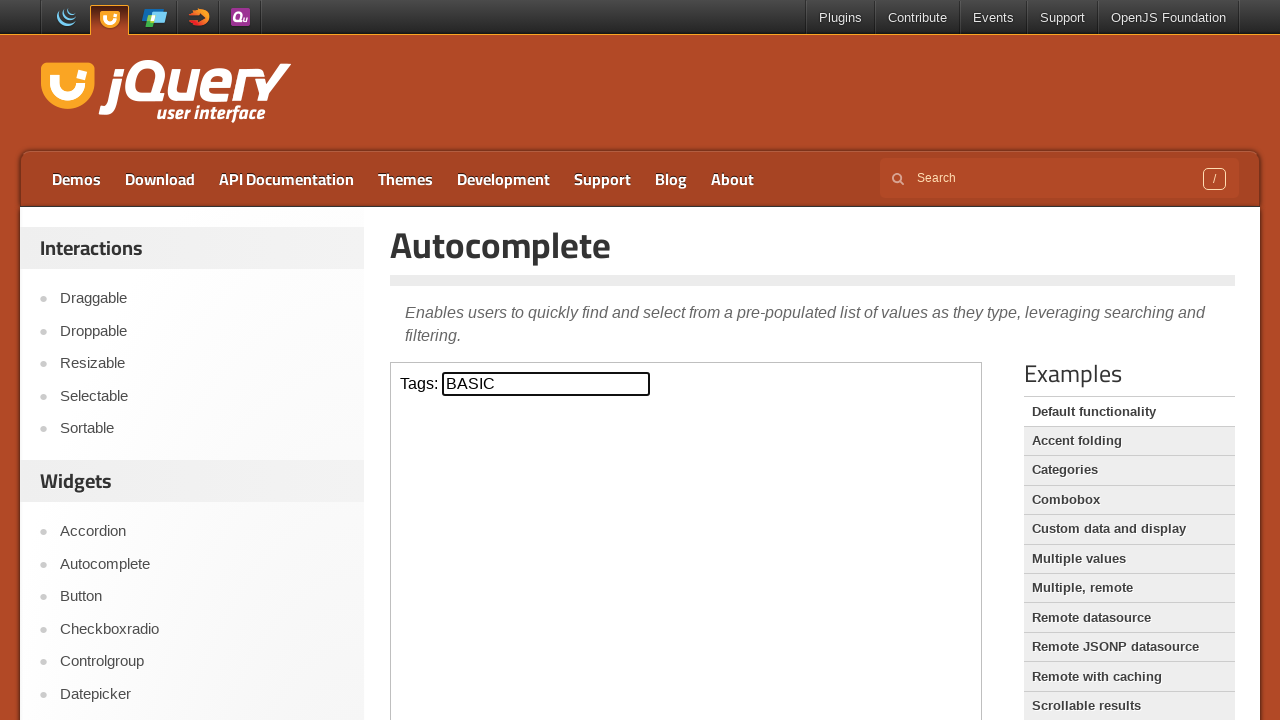

Waited 4 seconds to observe the final result
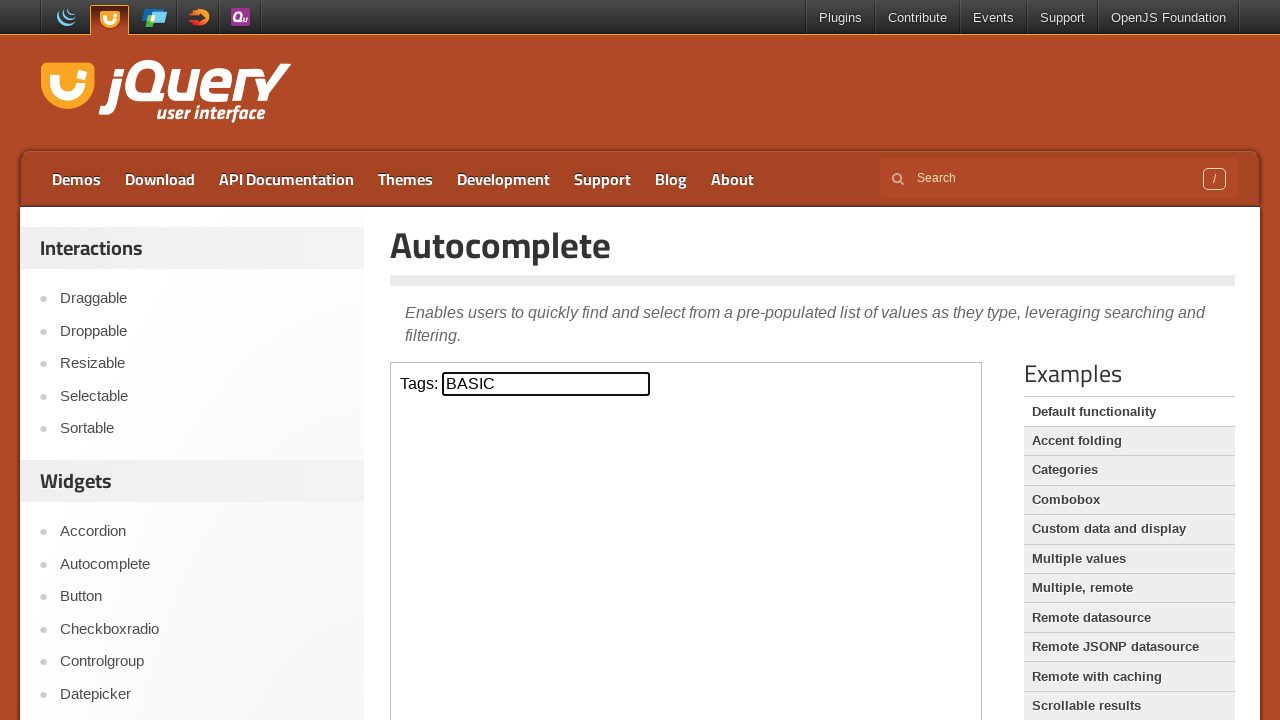

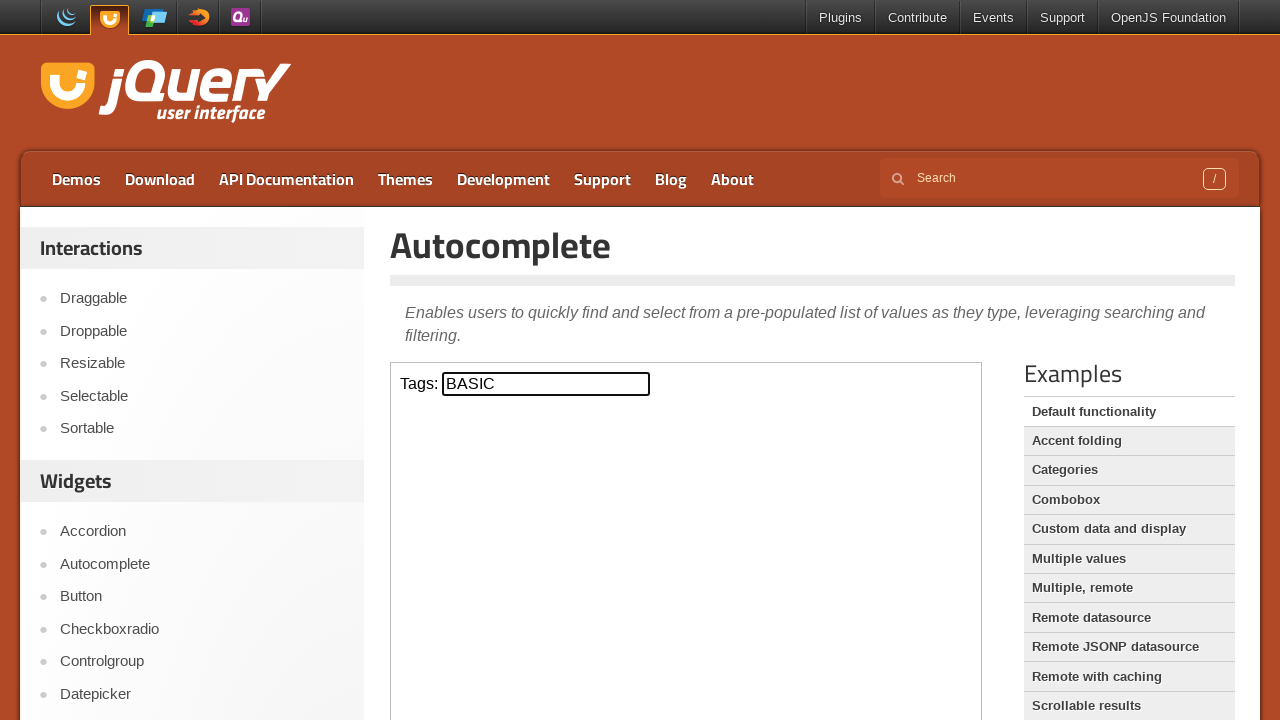